Tests the B3 Brazilian stock exchange company search functionality by searching for "petrobras", clicking on the company result, and expanding the economic data section.

Starting URL: https://sistemaswebb3-listados.b3.com.br/listedCompaniesPage/?language=pt-br

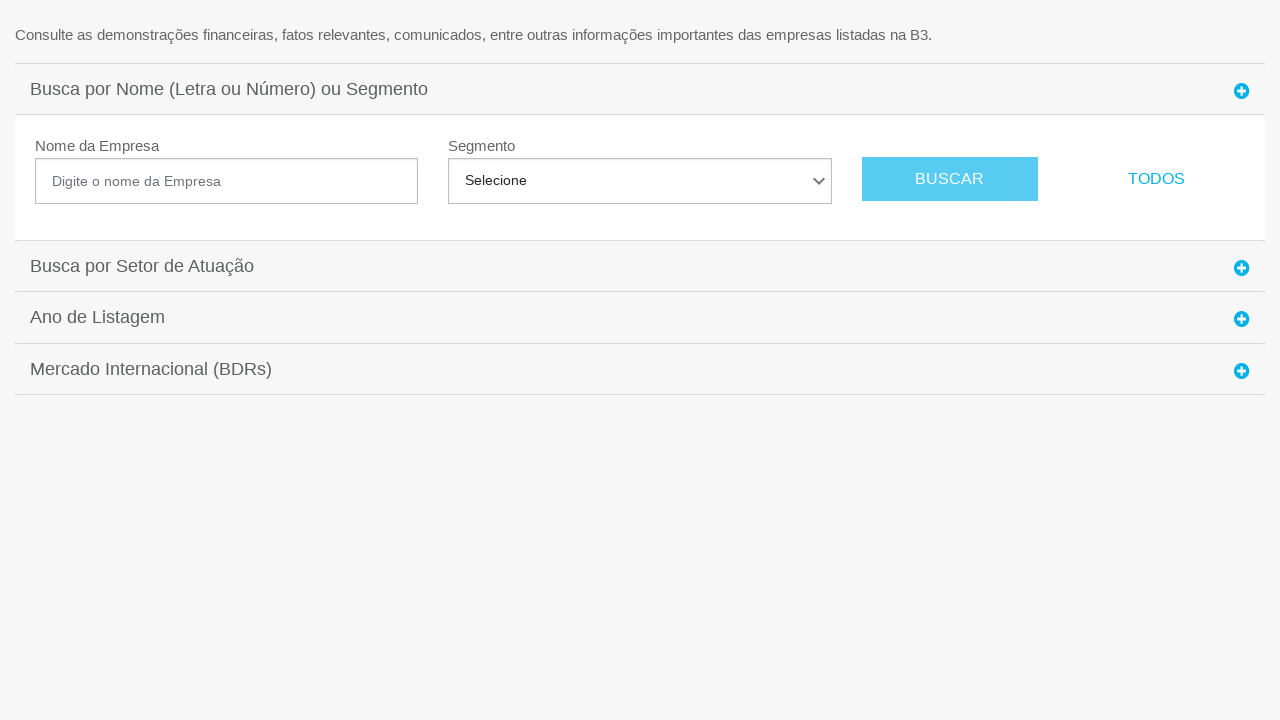

Search input field loaded
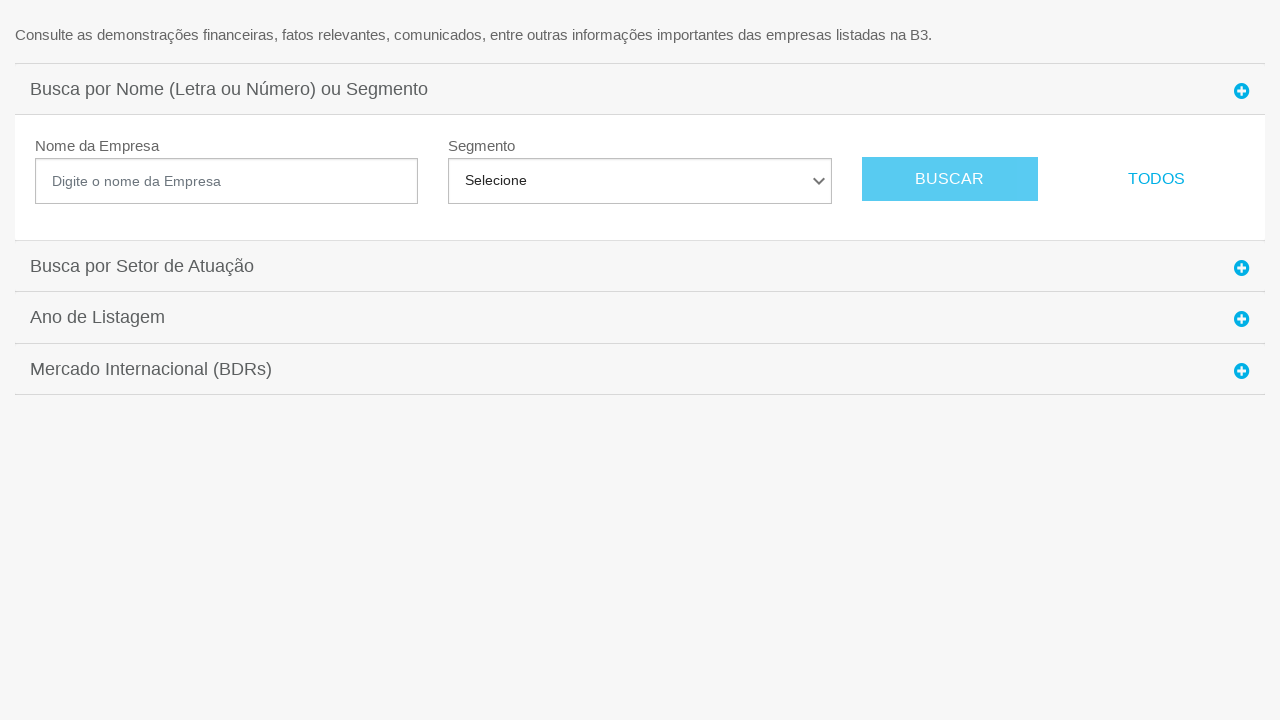

Filled search field with 'petrobras' on //*[@id="keyword"]
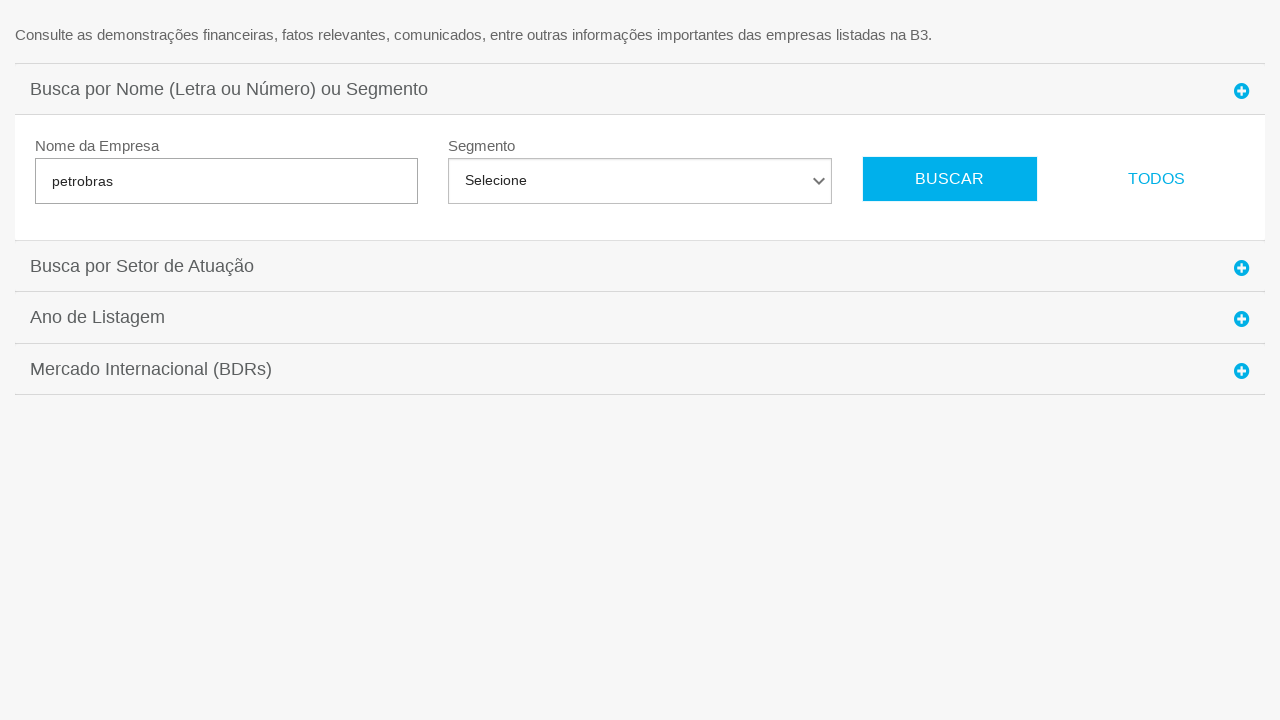

Clicked search button to search for petrobras at (950, 179) on xpath=//*[@id="accordionName"]/div/app-companies-home-filter-name/form/div/div[3
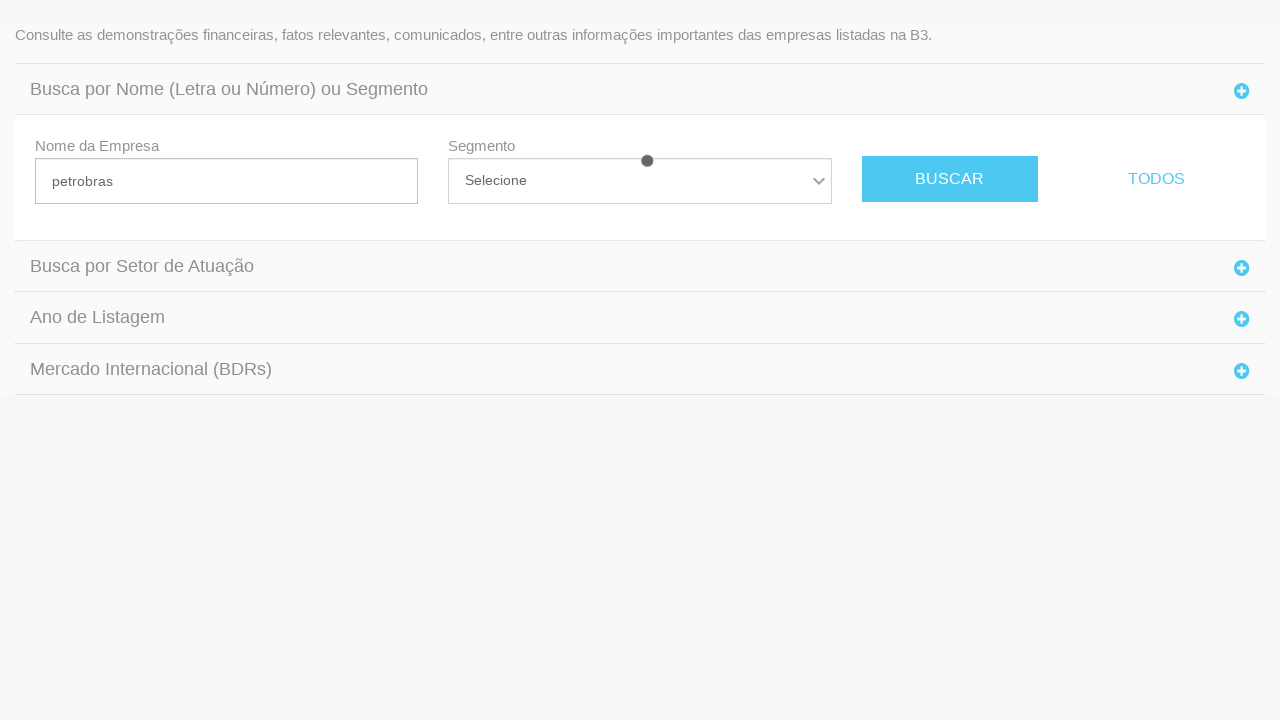

Search results loaded
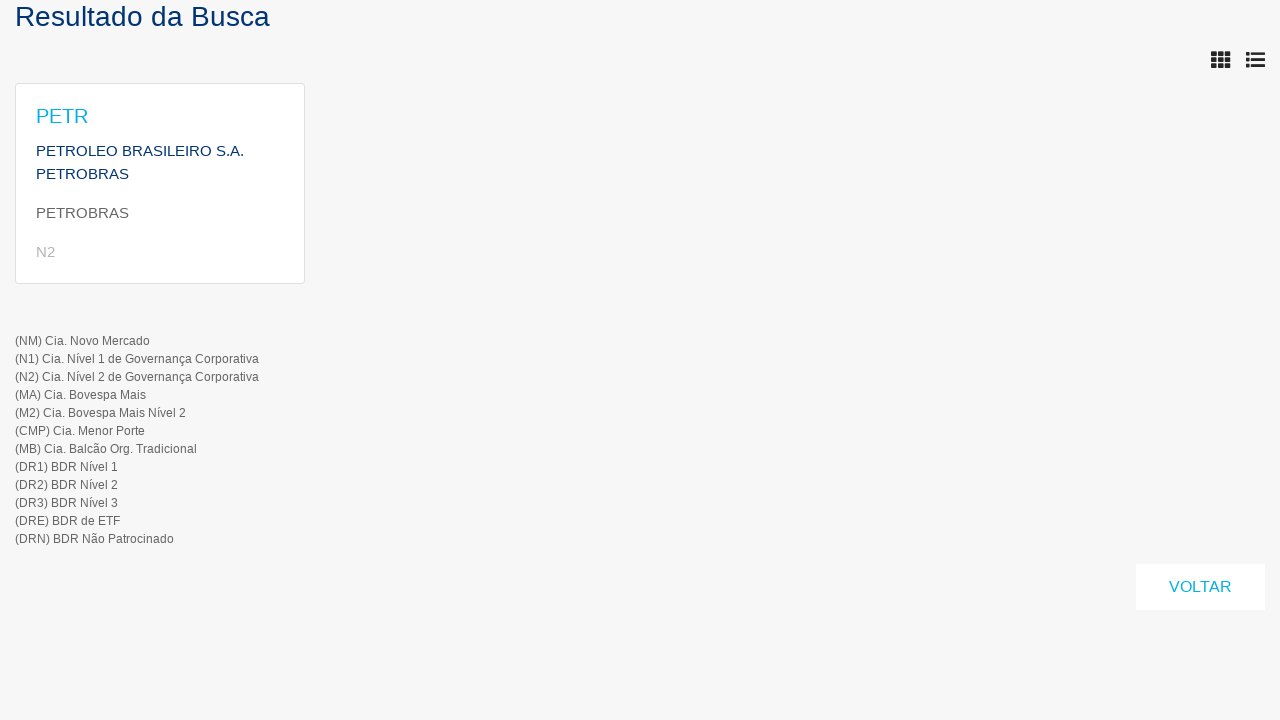

Clicked on Petrobras company result at (160, 184) on xpath=//*[@id="nav-bloco"]/div/div/div/div
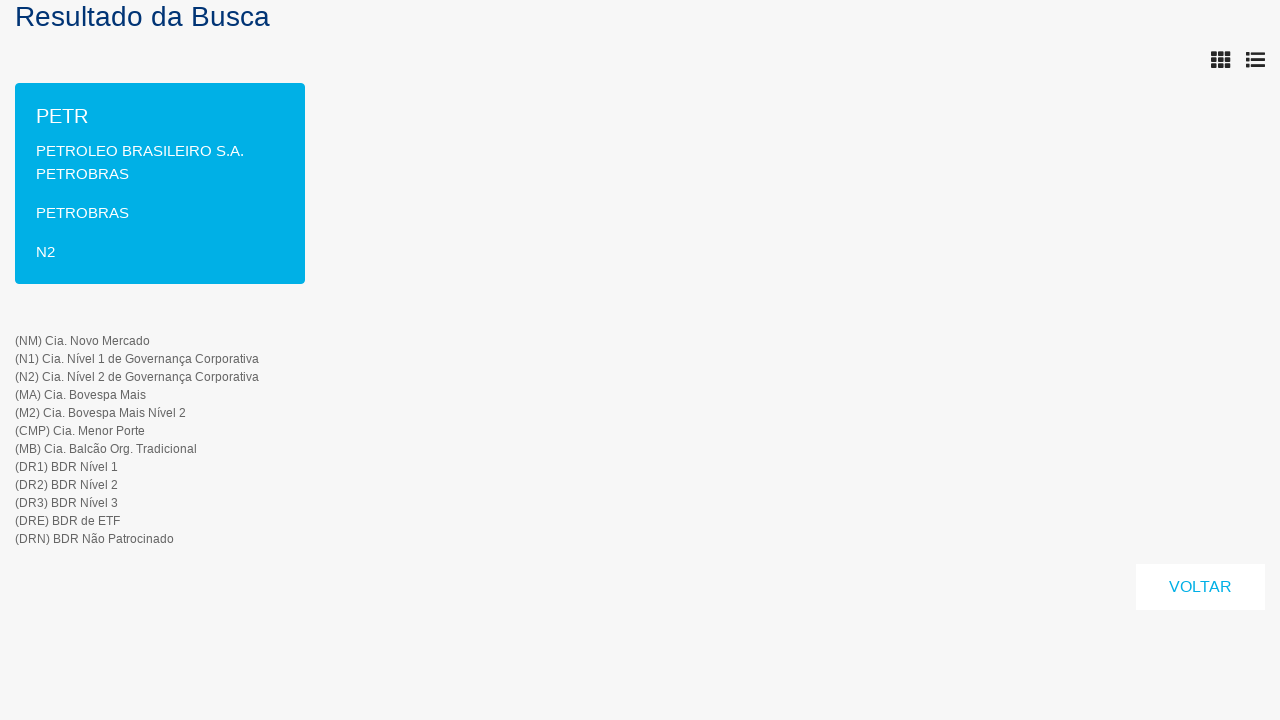

Company details page loaded
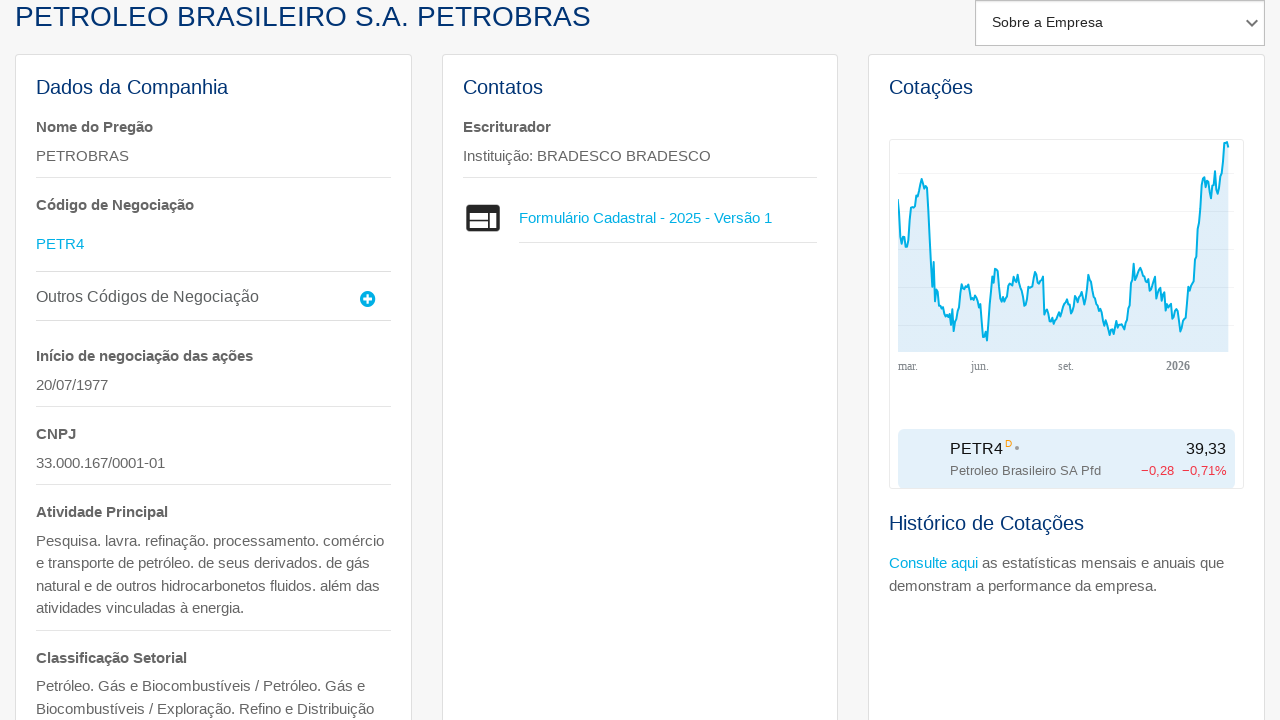

Clicked on economic data section to expand at (640, 446) on xpath=//*[@id="accordionHeading"]
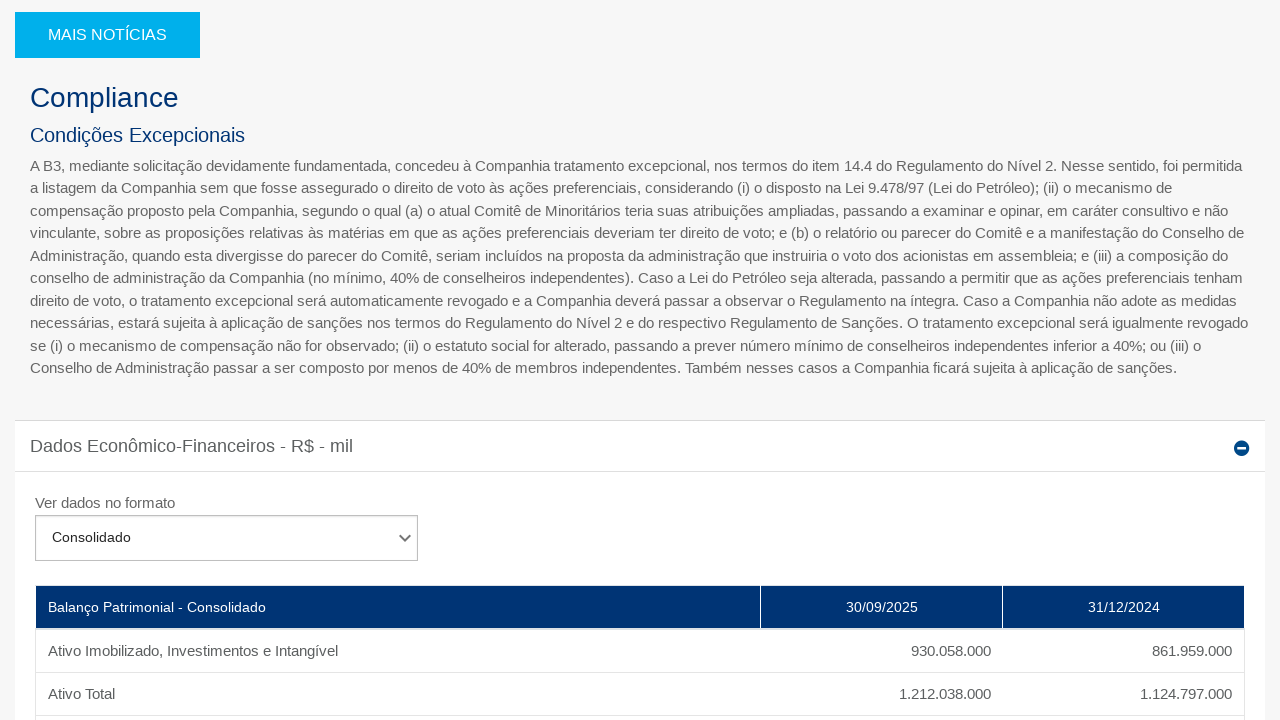

Economic data table is now visible
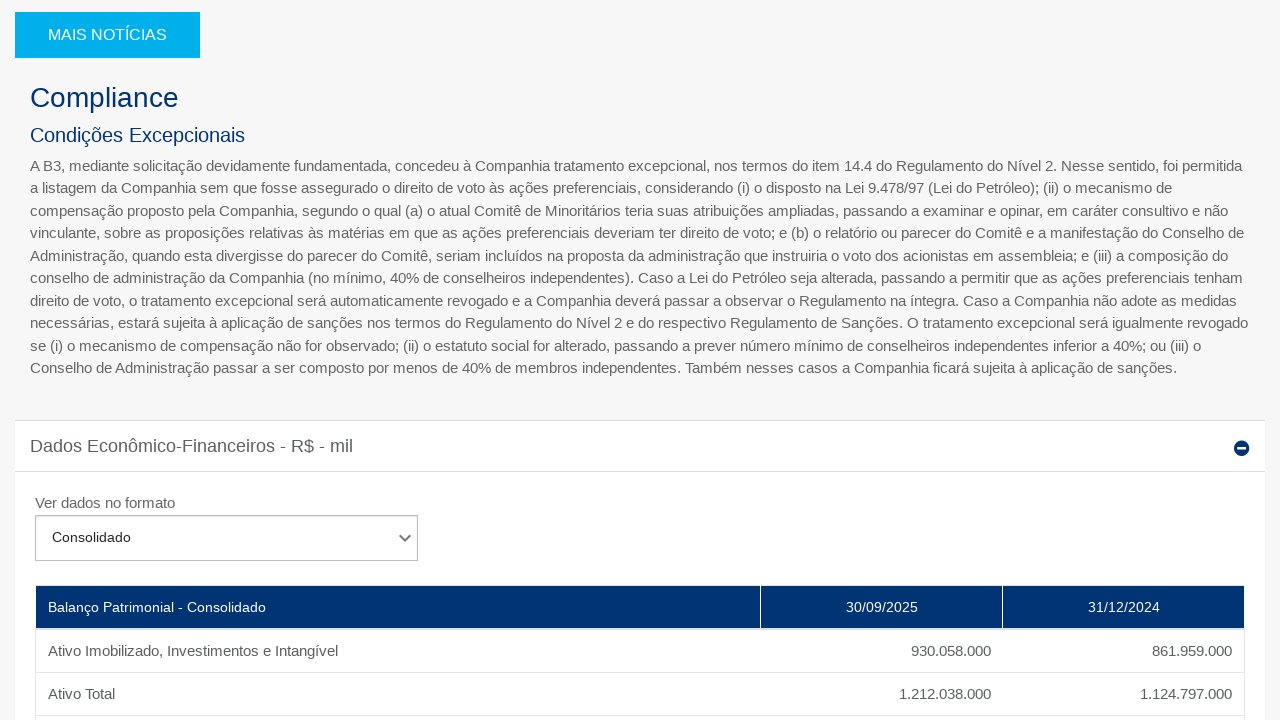

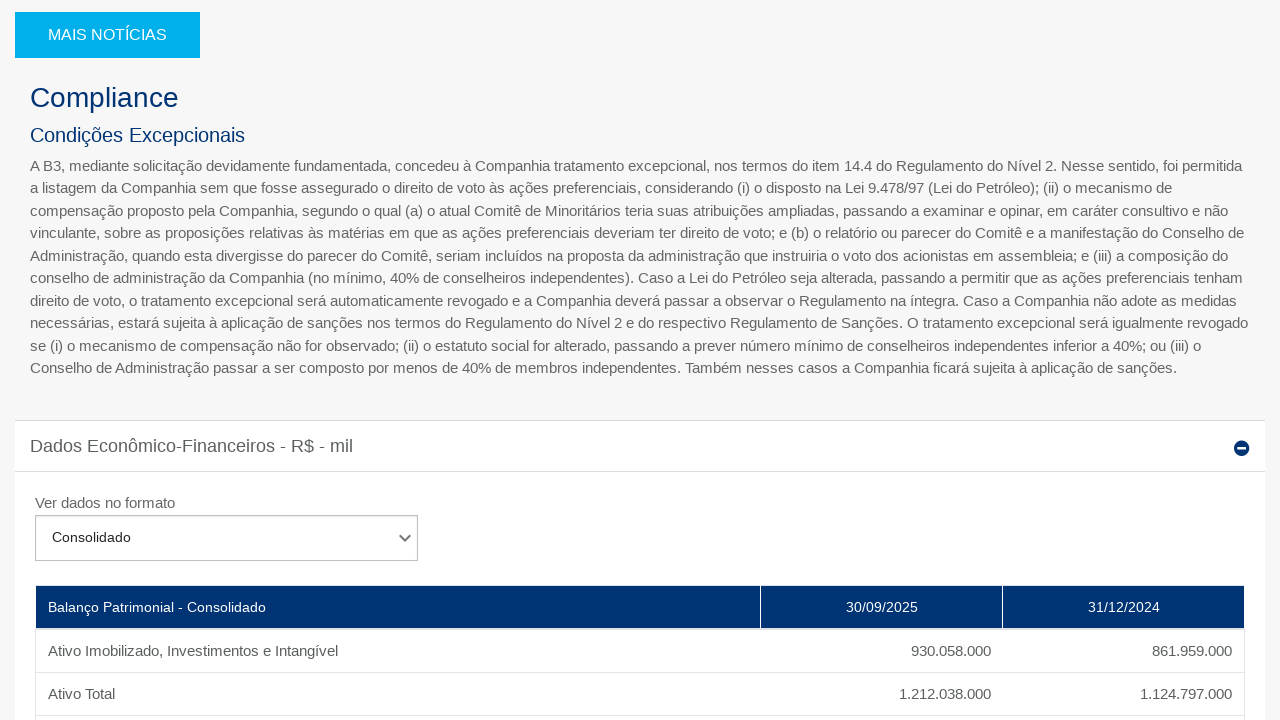